Fills out a form with name, city, state, and country information, then attempts to click a download button

Starting URL: https://joaovitorlopesvieira.github.io/PaginaDeLoguinDaPutCode/

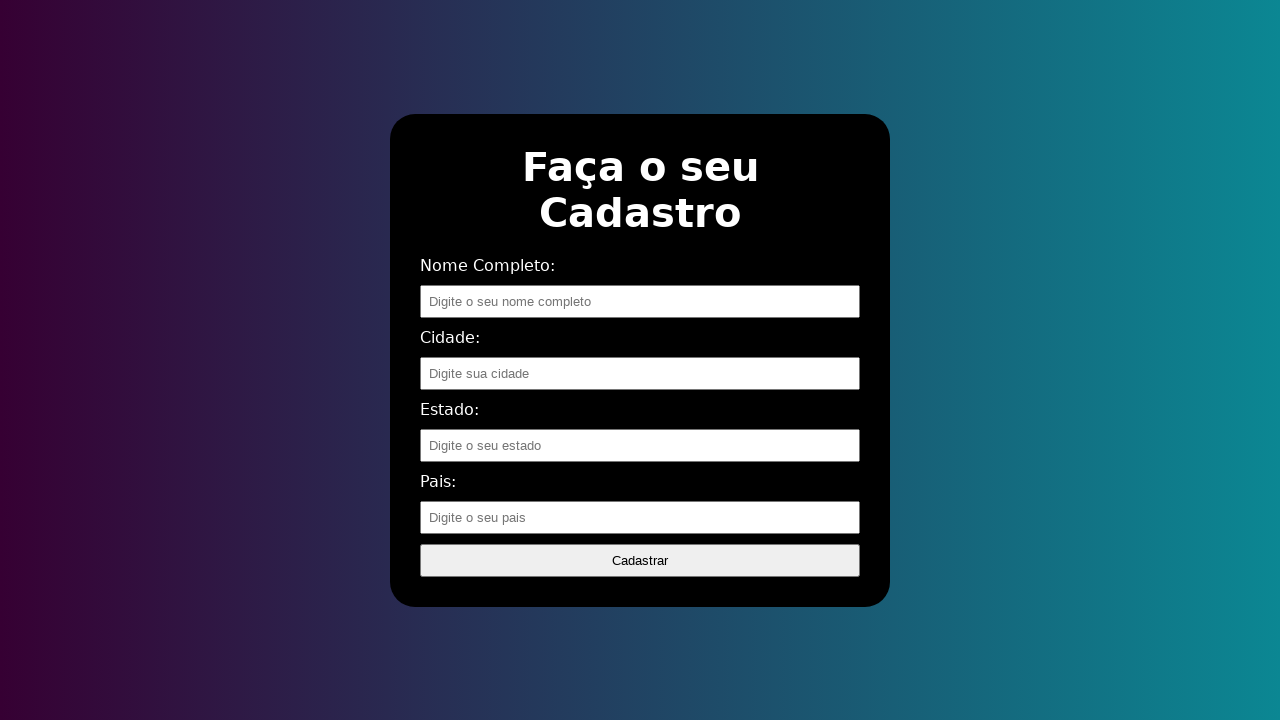

Filled name field with 'Maria Silva Santos' on //*[@id="formulario"]/div/input[1]
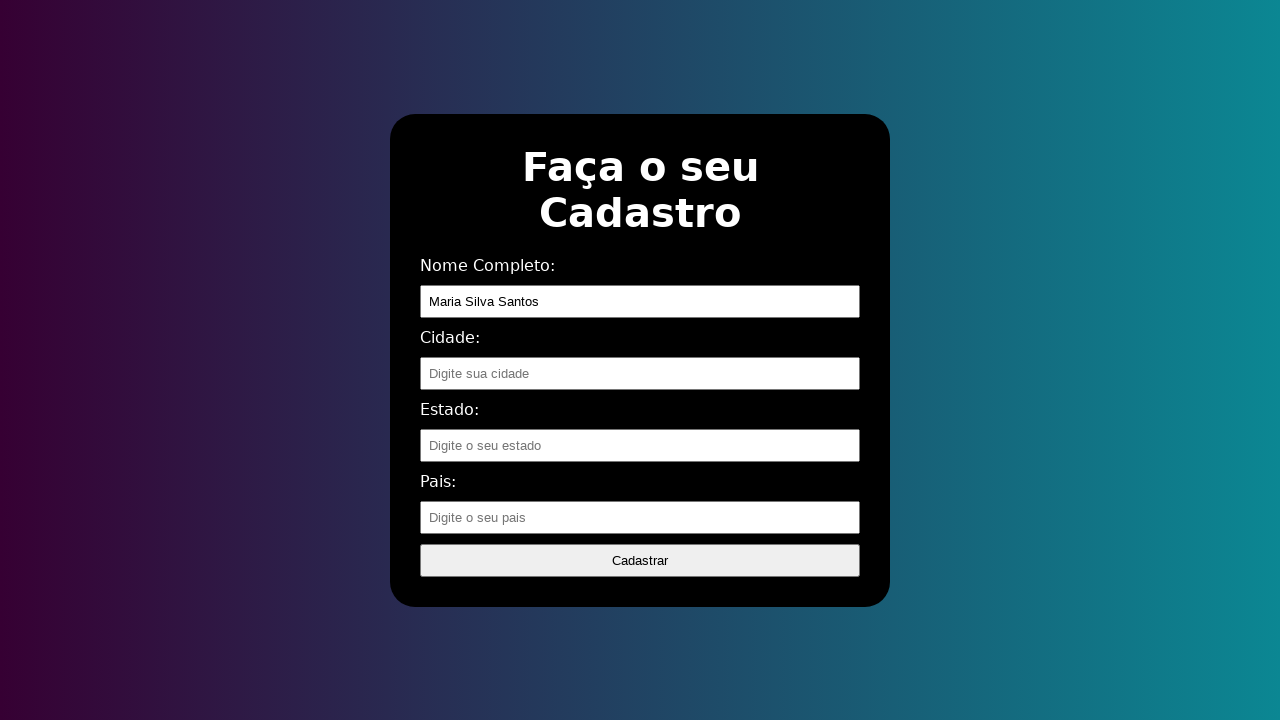

Filled city field with 'São Paulo' on //*[@id="formulario"]/div/input[2]
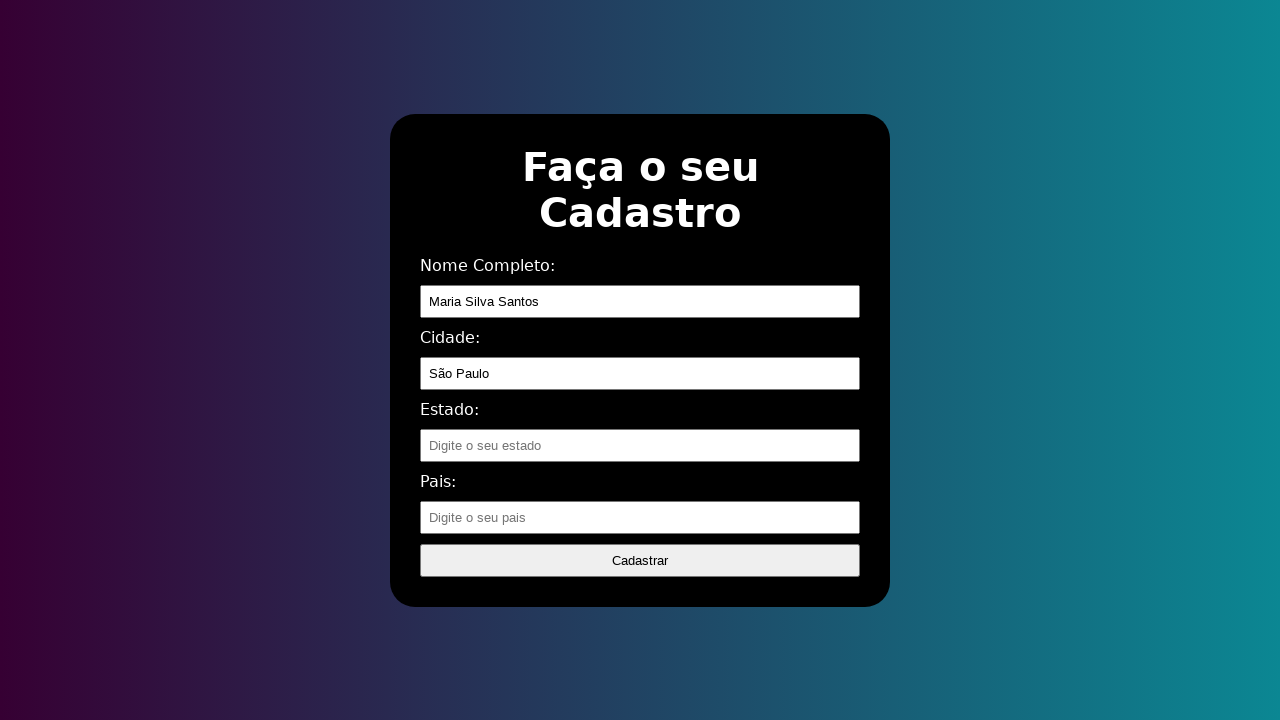

Filled state field with 'São Paulo' on //*[@id="formulario"]/div/input[3]
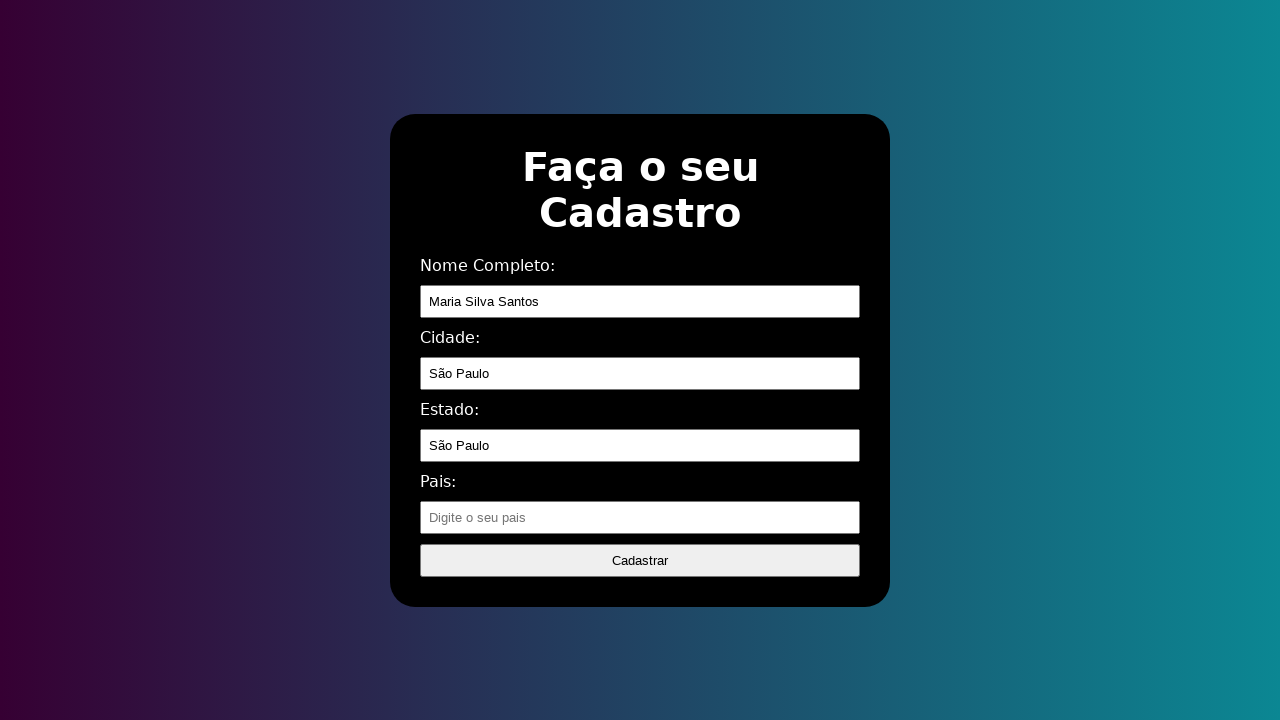

Filled country field with 'Brasil' on //*[@id="formulario"]/div/input[4]
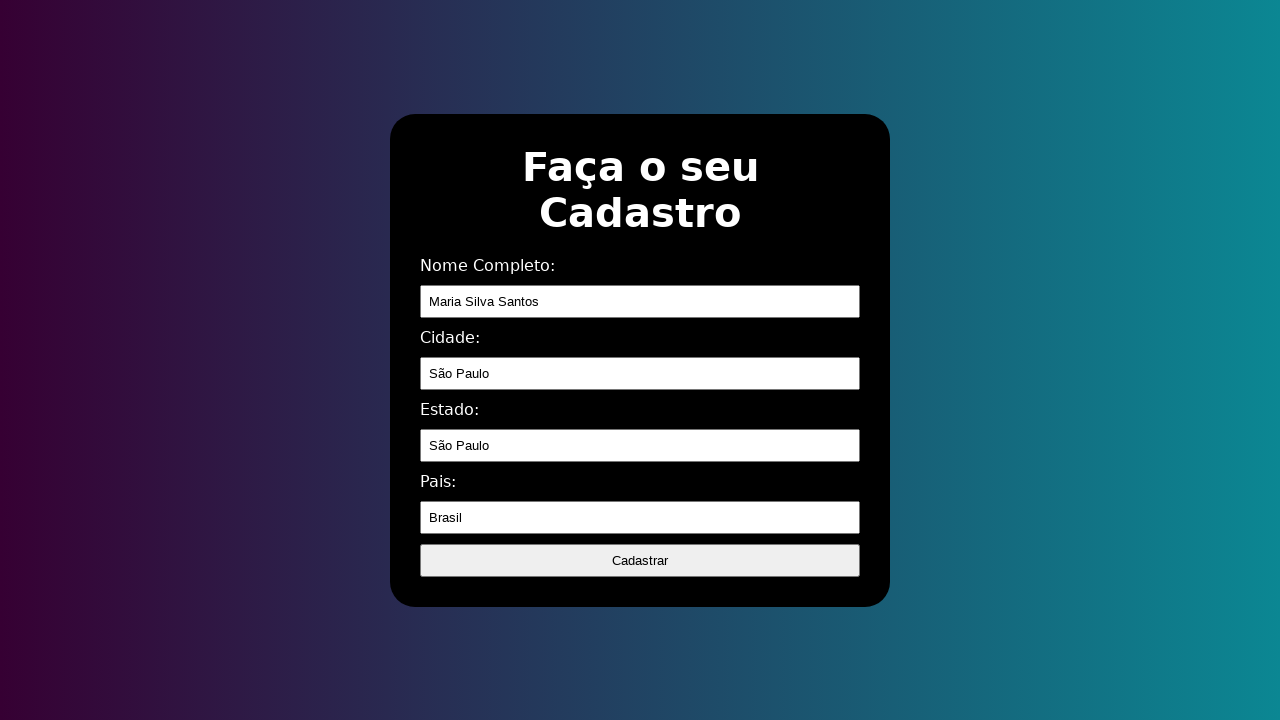

Clicked download button at (640, 560) on xpath=//*[@id="download"]
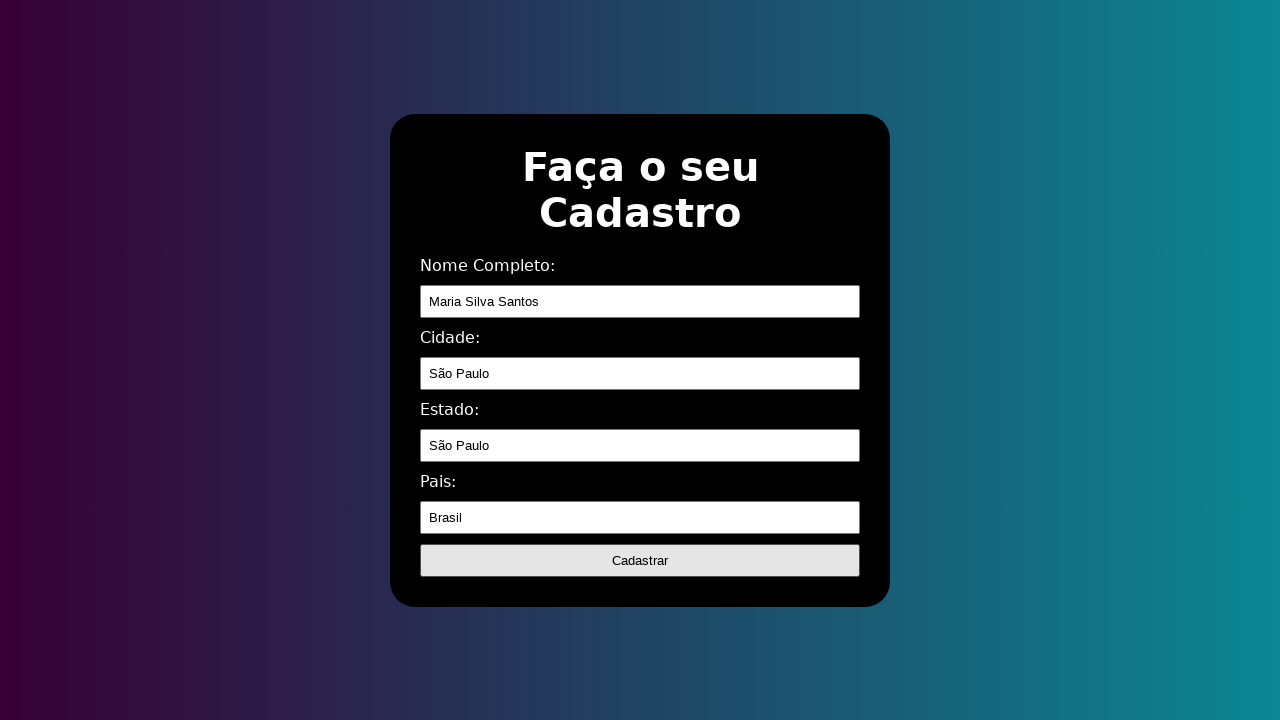

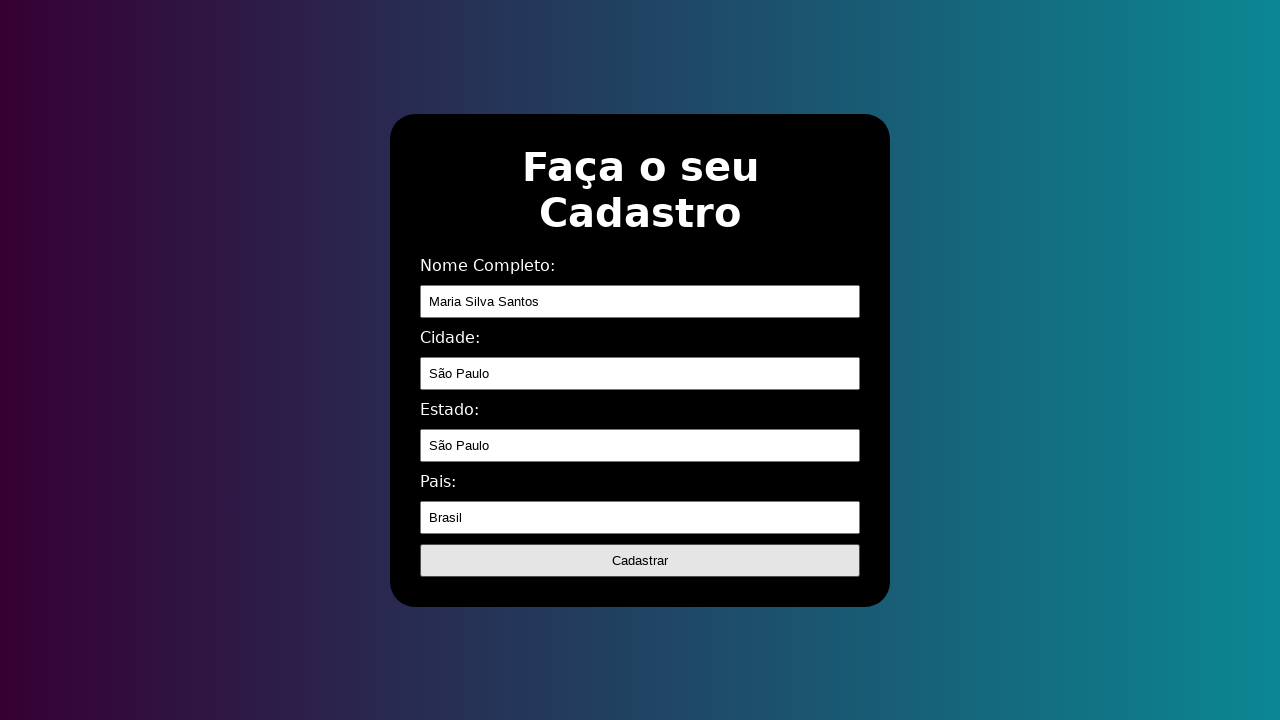